Tests multi-window handling by opening multiple new windows, switching between them, and interacting with elements in different windows

Starting URL: http://the-internet.herokuapp.com/windows

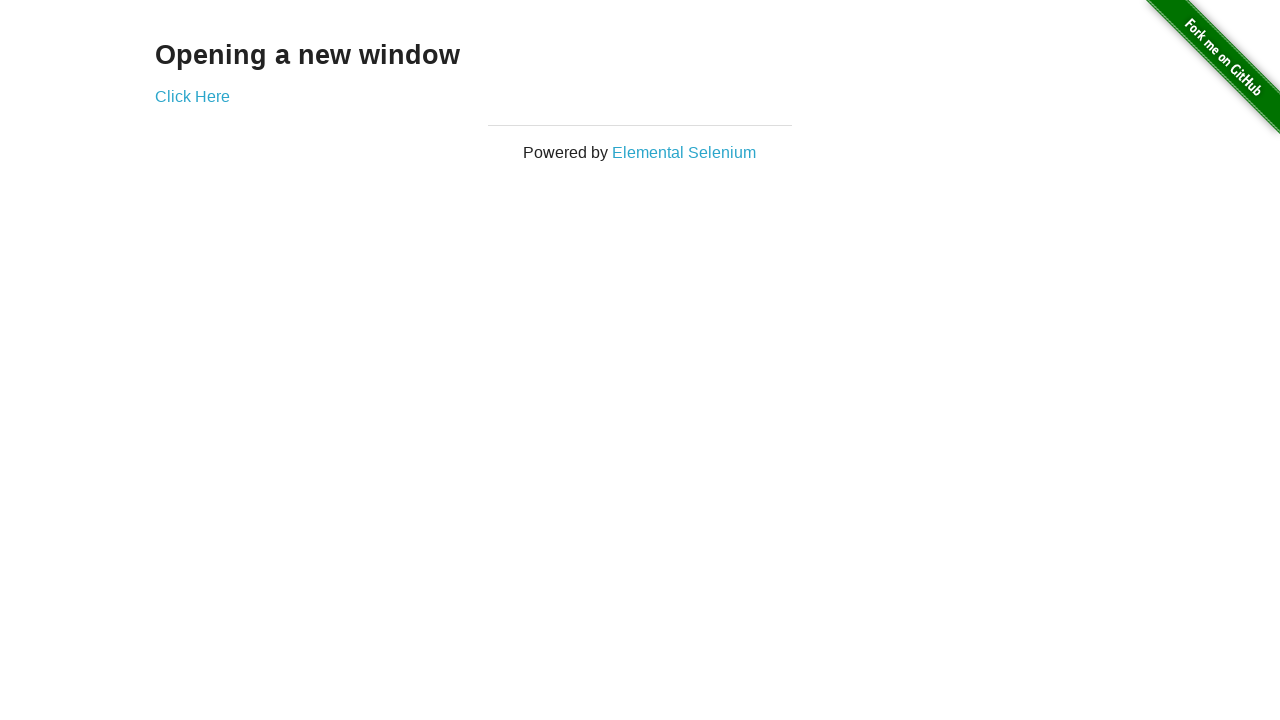

Clicked 'Click Here' link - first window opened at (192, 96) on xpath=//a[normalize-space()='Click Here']
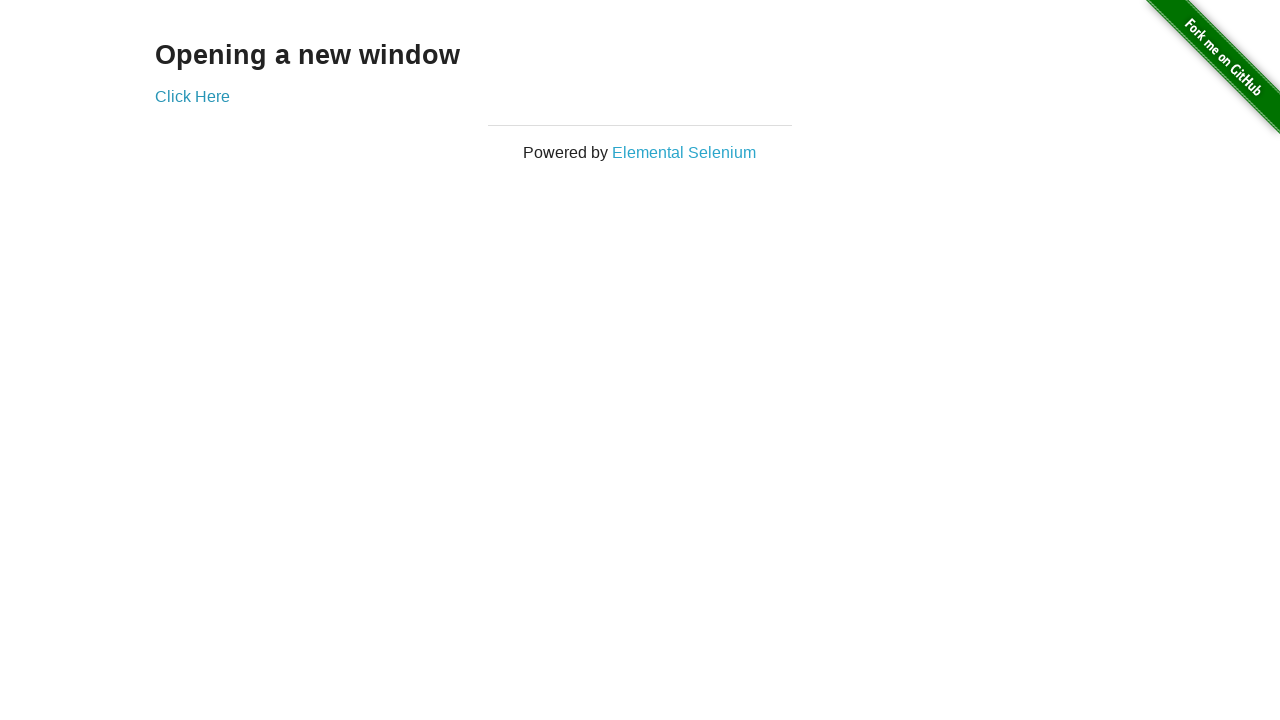

Clicked 'Click Here' link - second window opened at (192, 96) on xpath=//a[normalize-space()='Click Here']
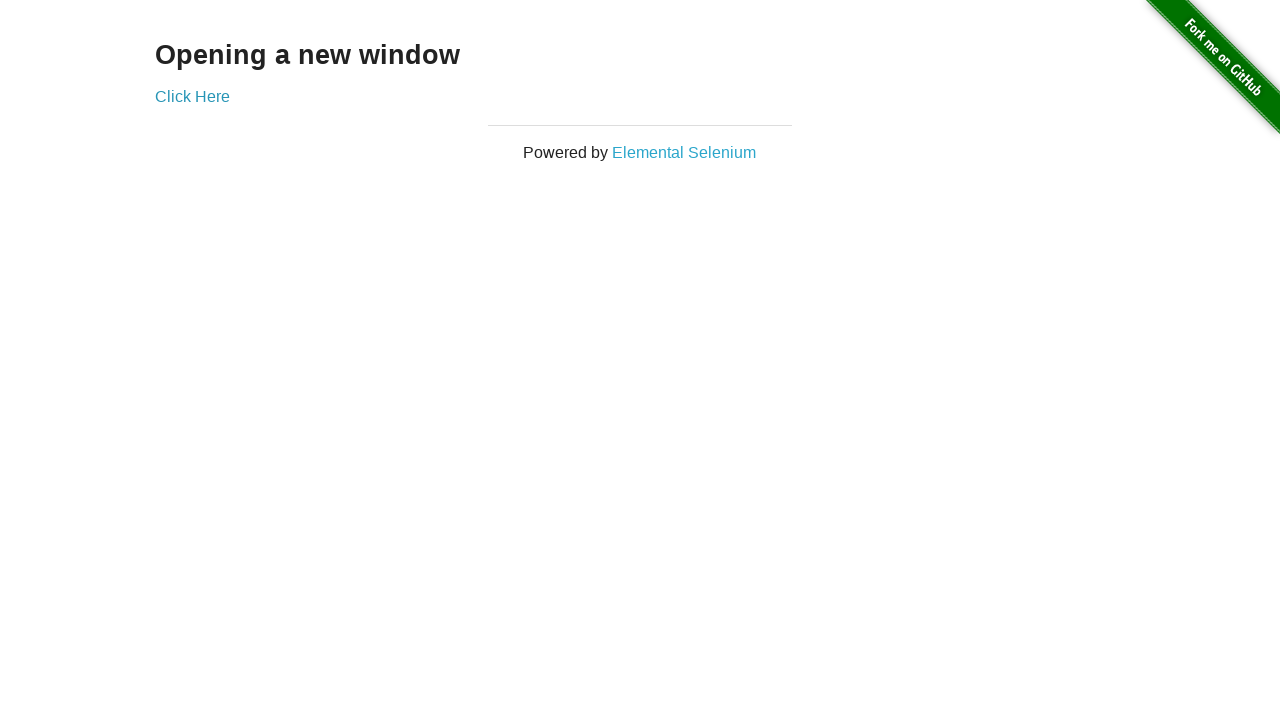

Clicked 'Click Here' link - third window opened at (192, 96) on xpath=//a[normalize-space()='Click Here']
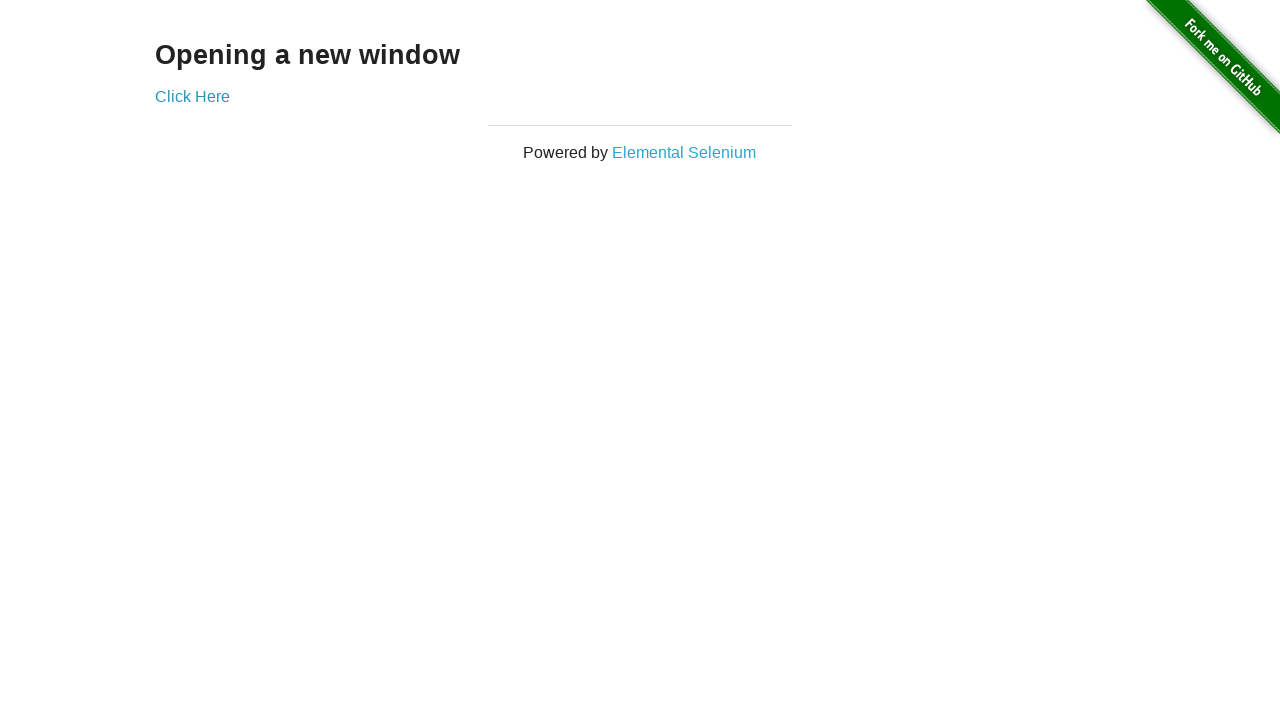

Retrieved all open pages/windows from context
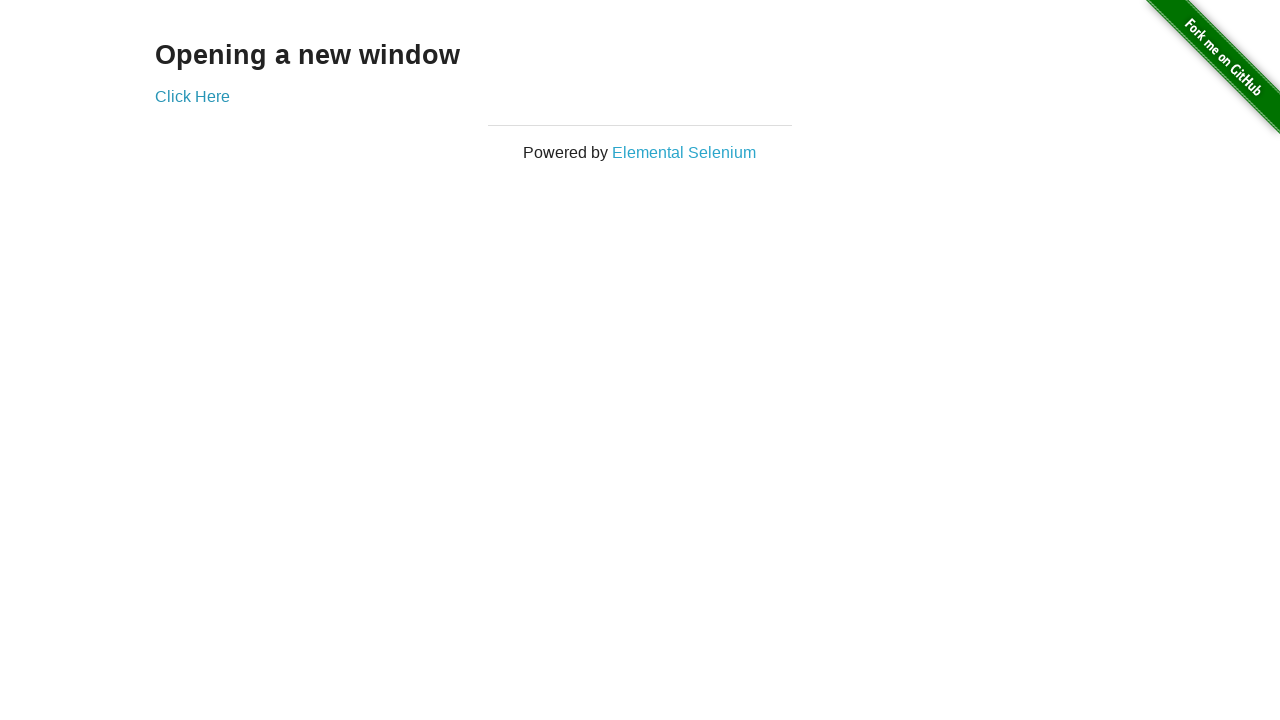

Found and identified new window page by title
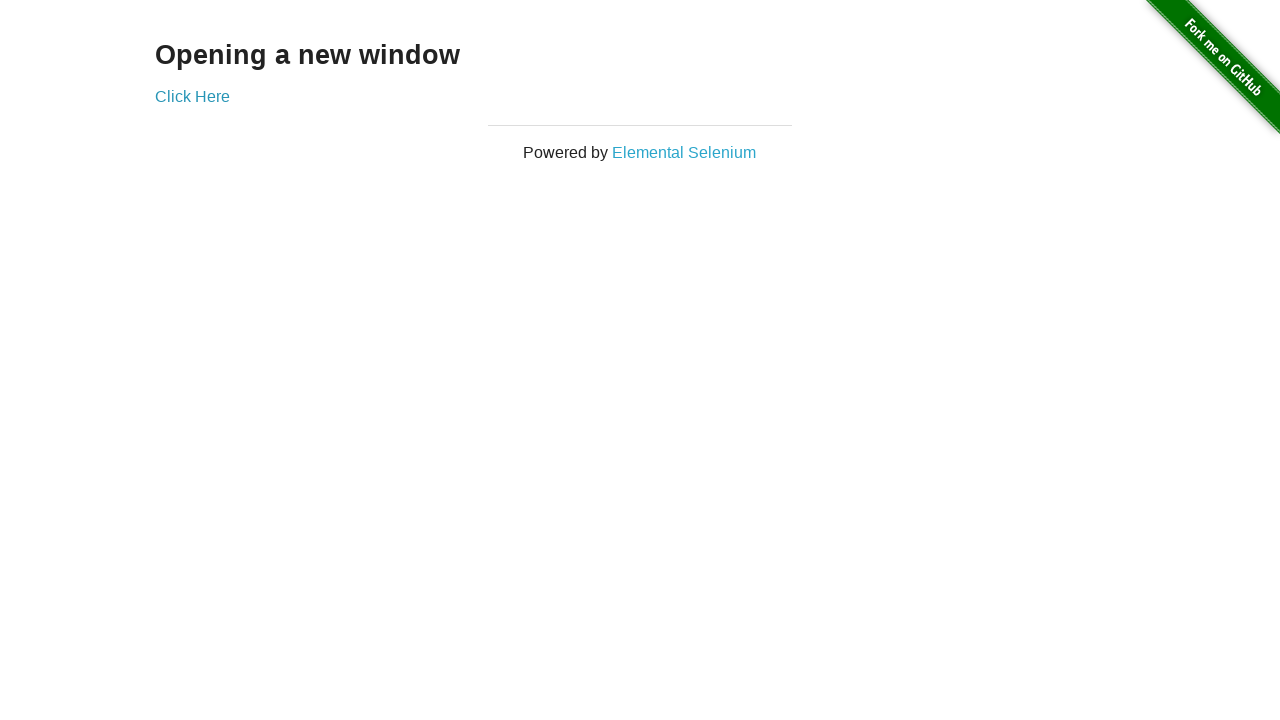

Extracted text from new window: 'New Window'
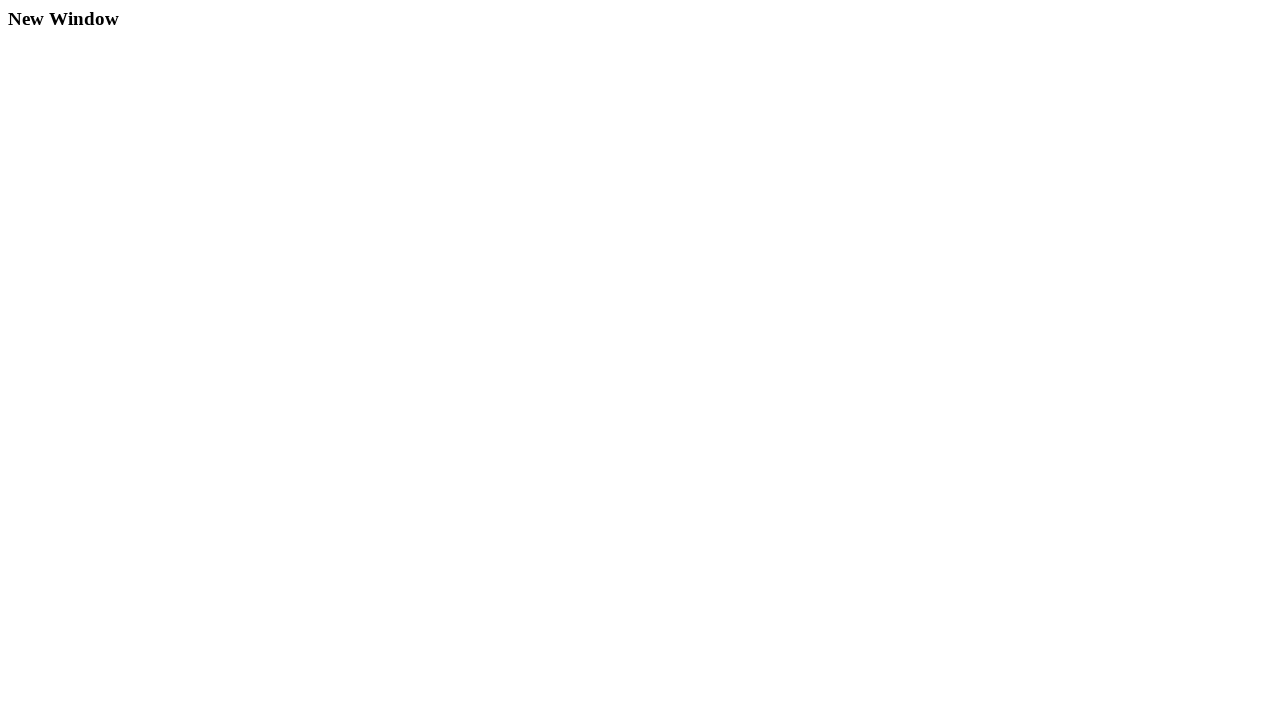

Switched back to main window
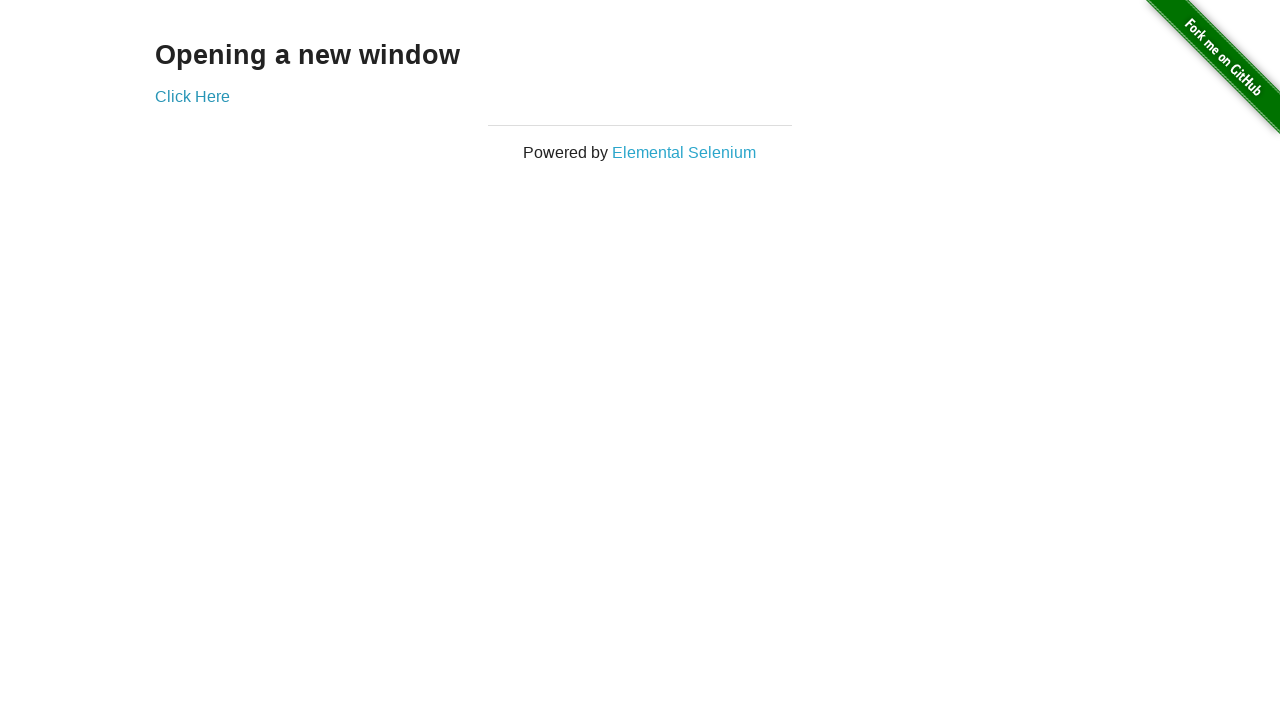

Clicked 'Click Here' link again in main window at (192, 96) on xpath=//a[normalize-space()='Click Here']
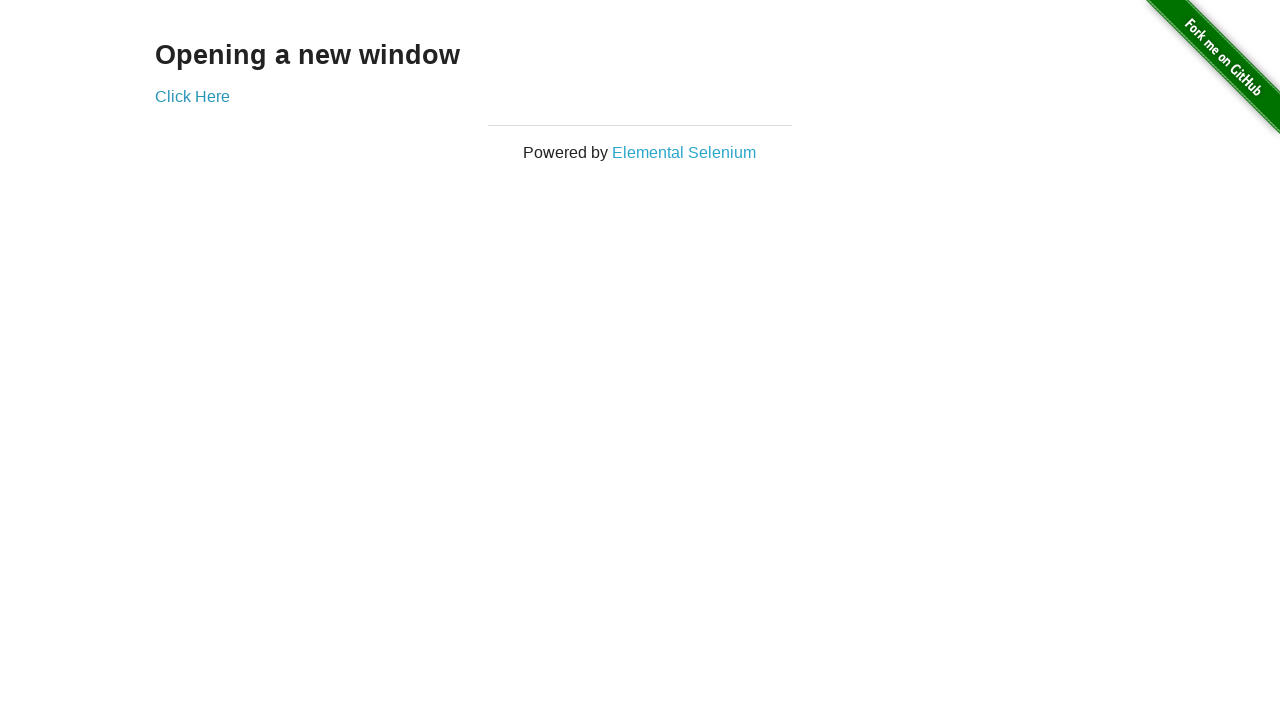

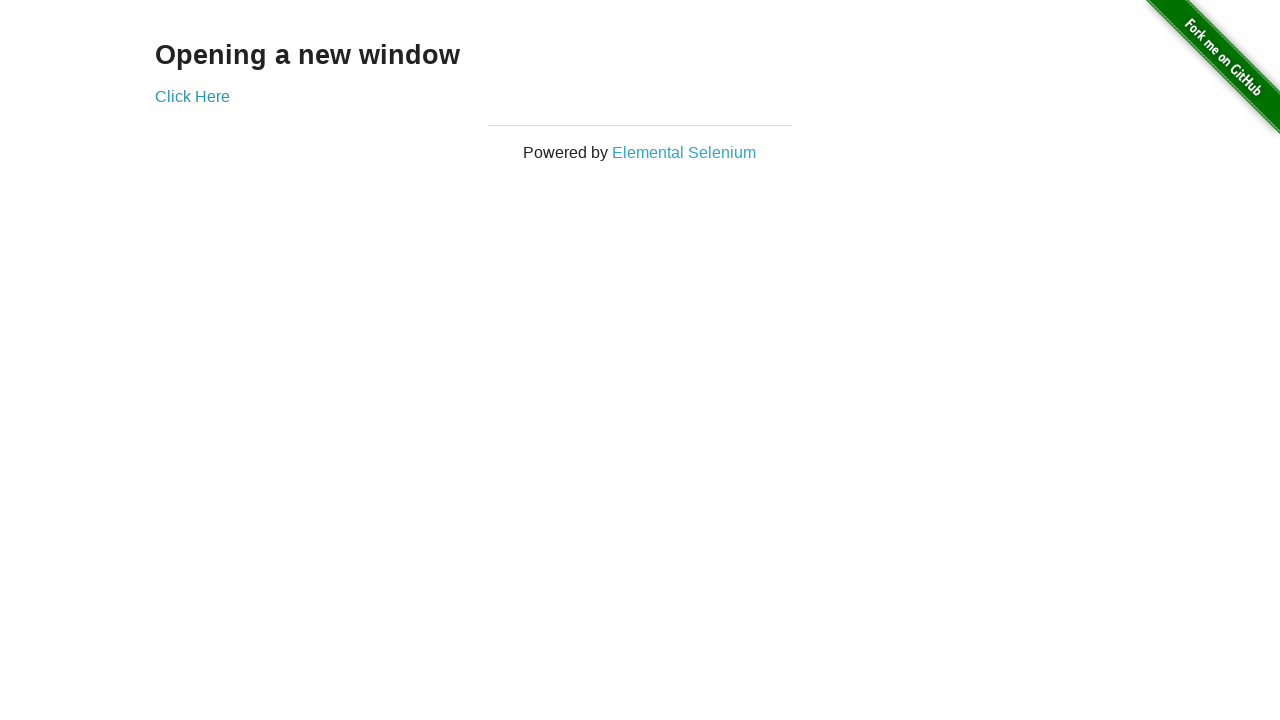